Tests opening a new browser tab by clicking a button, switching to the new tab to verify content, then switching back to the parent window

Starting URL: https://demoqa.com/browser-windows

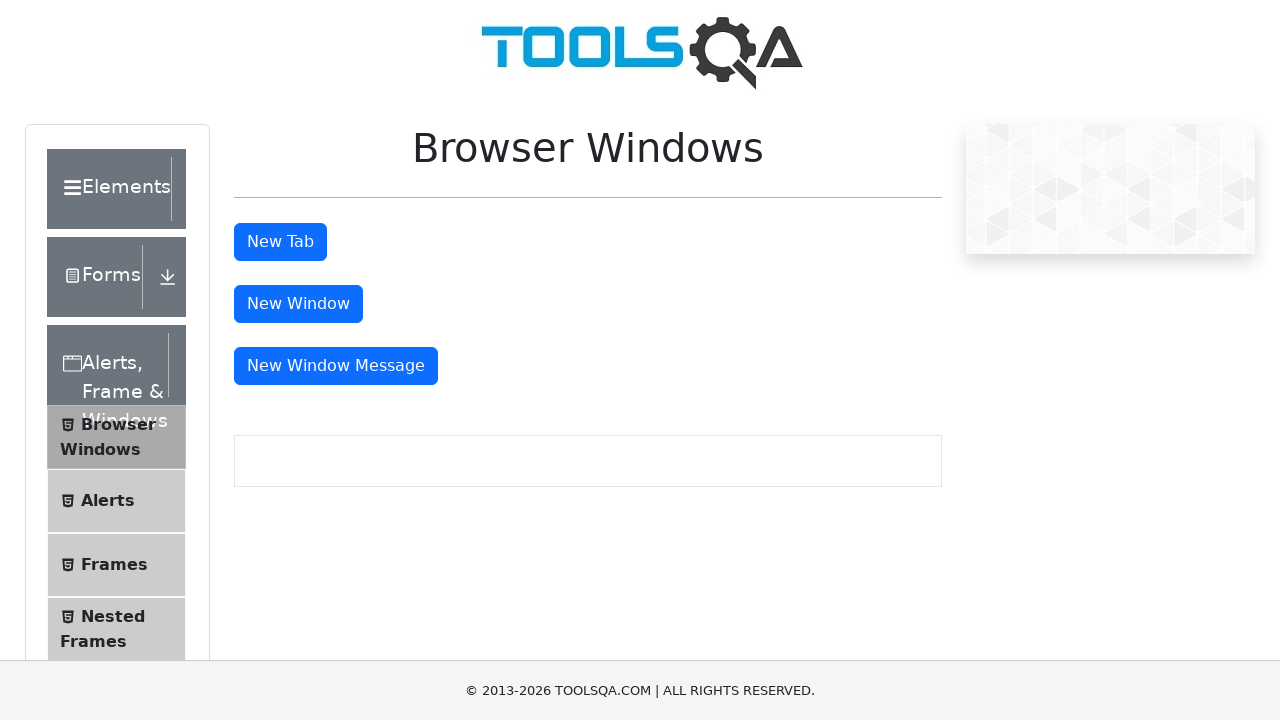

Clicked the 'New Tab' button at (280, 242) on #tabButton
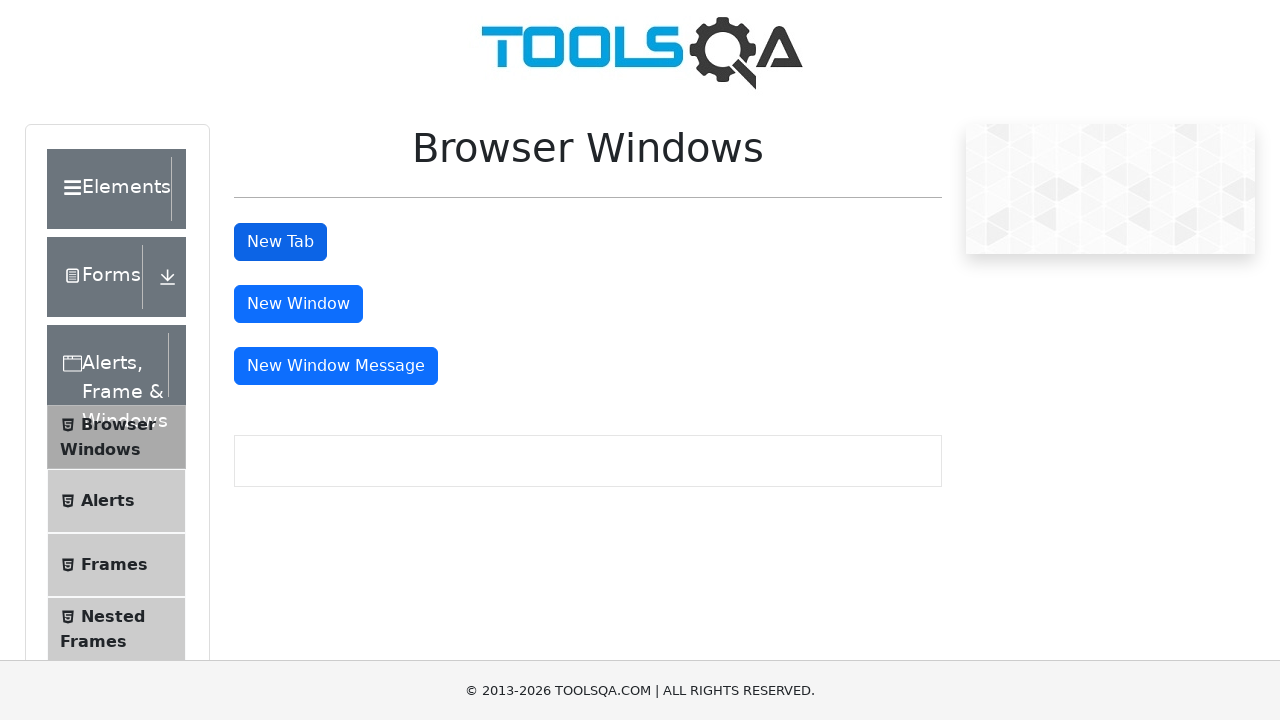

New tab opened and page object acquired at (280, 242) on #tabButton
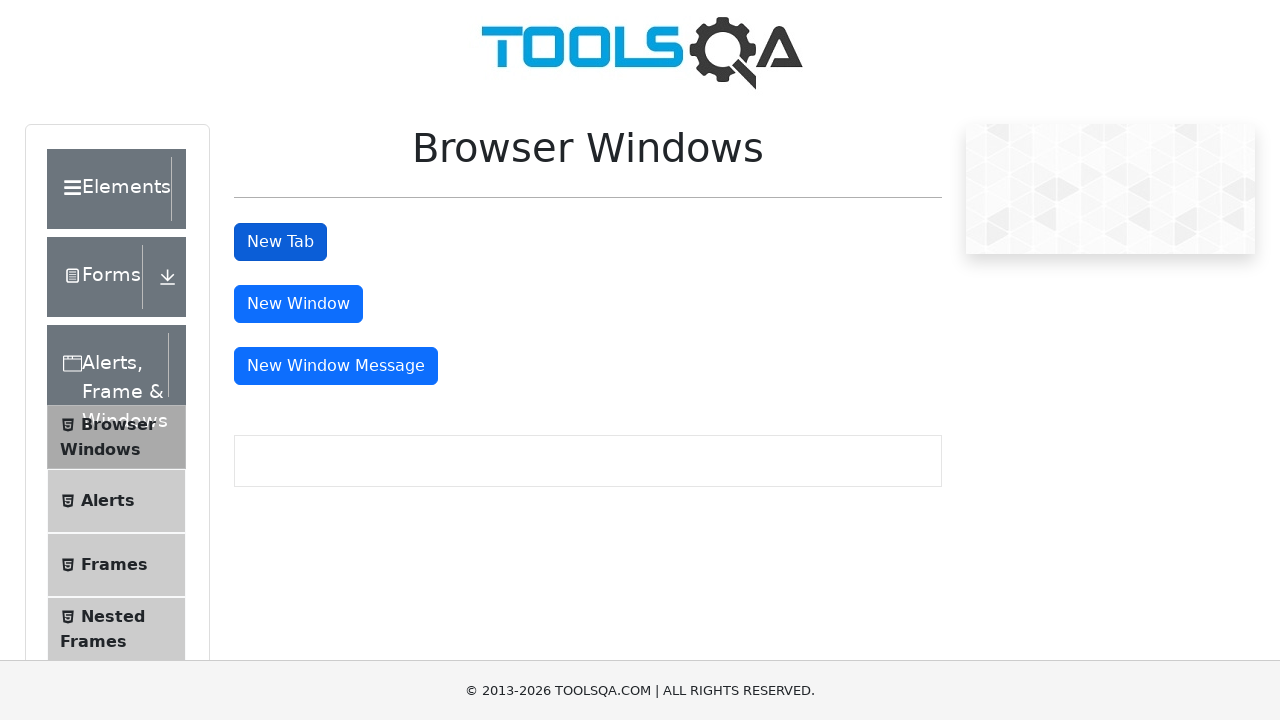

Stored new page/tab reference
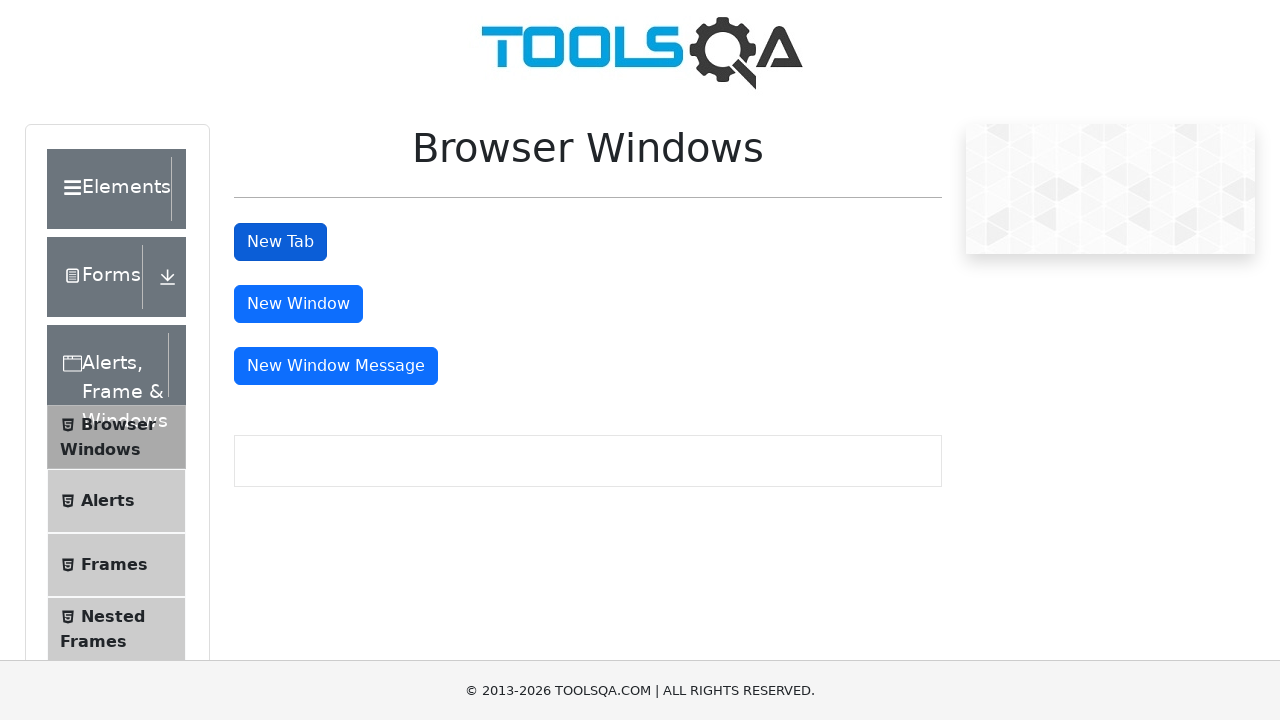

Sample heading element loaded in new tab
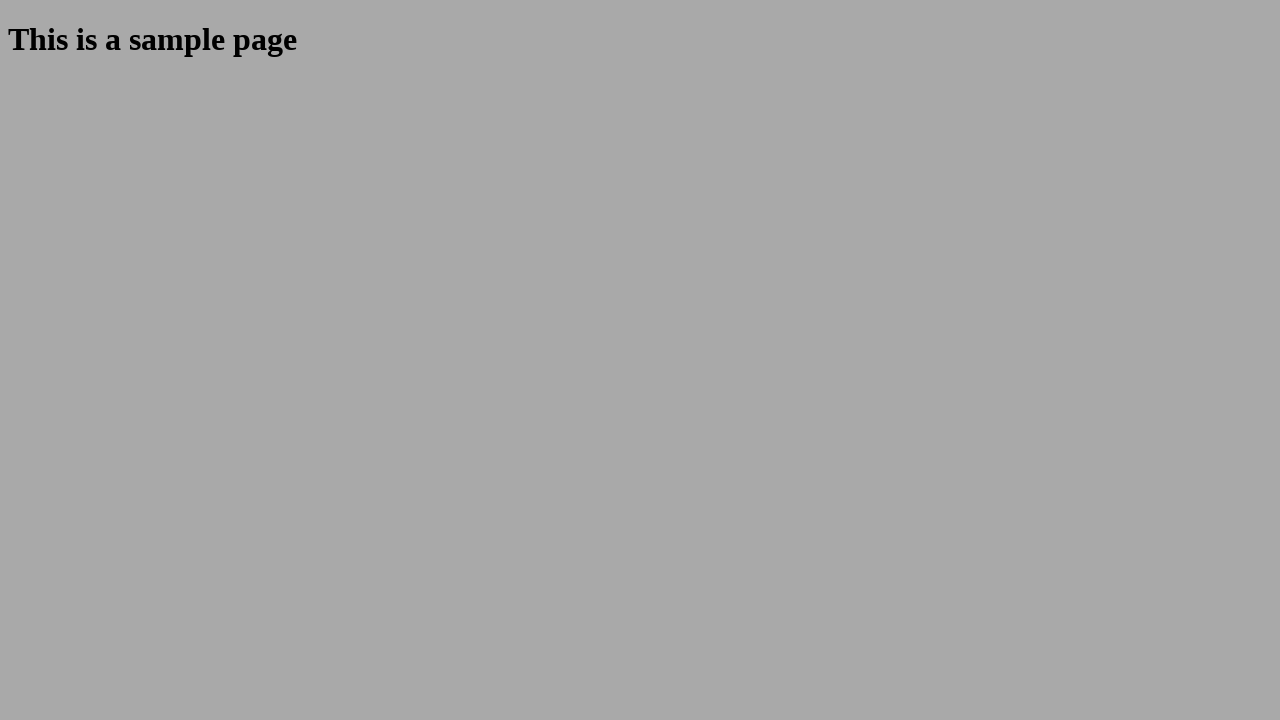

Retrieved heading text: 'This is a sample page'
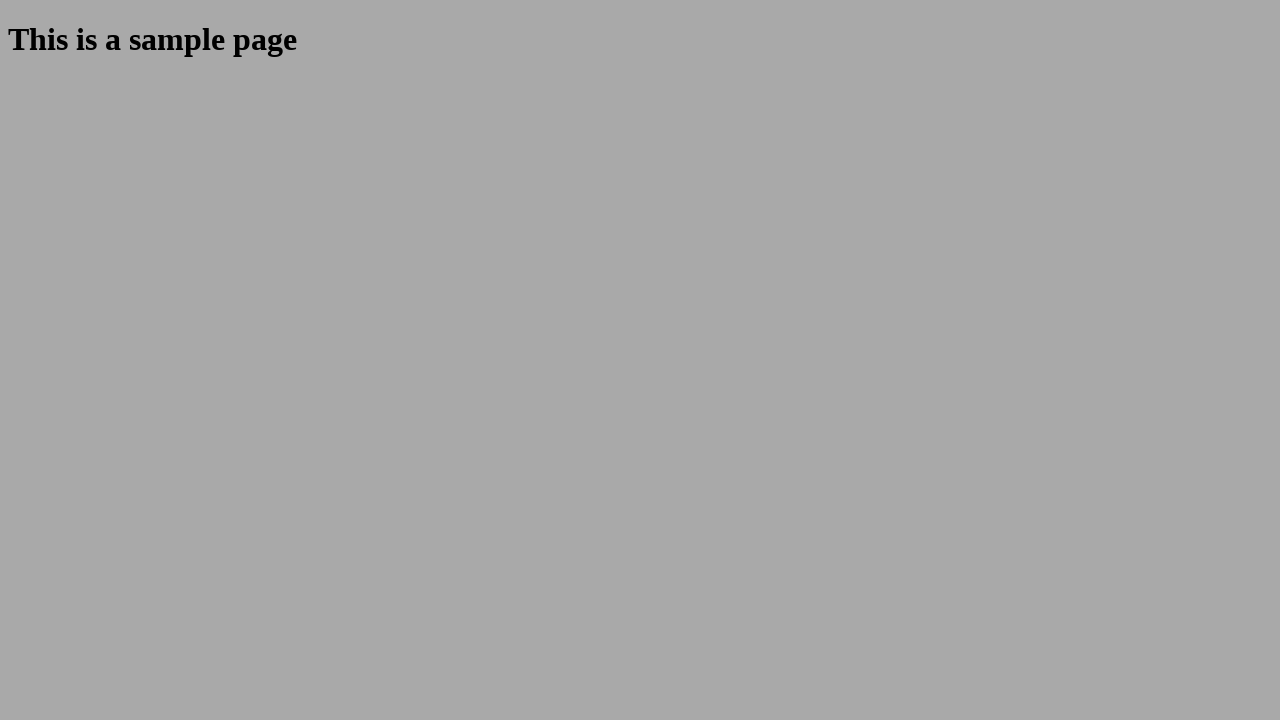

Closed the new tab and returned to original window
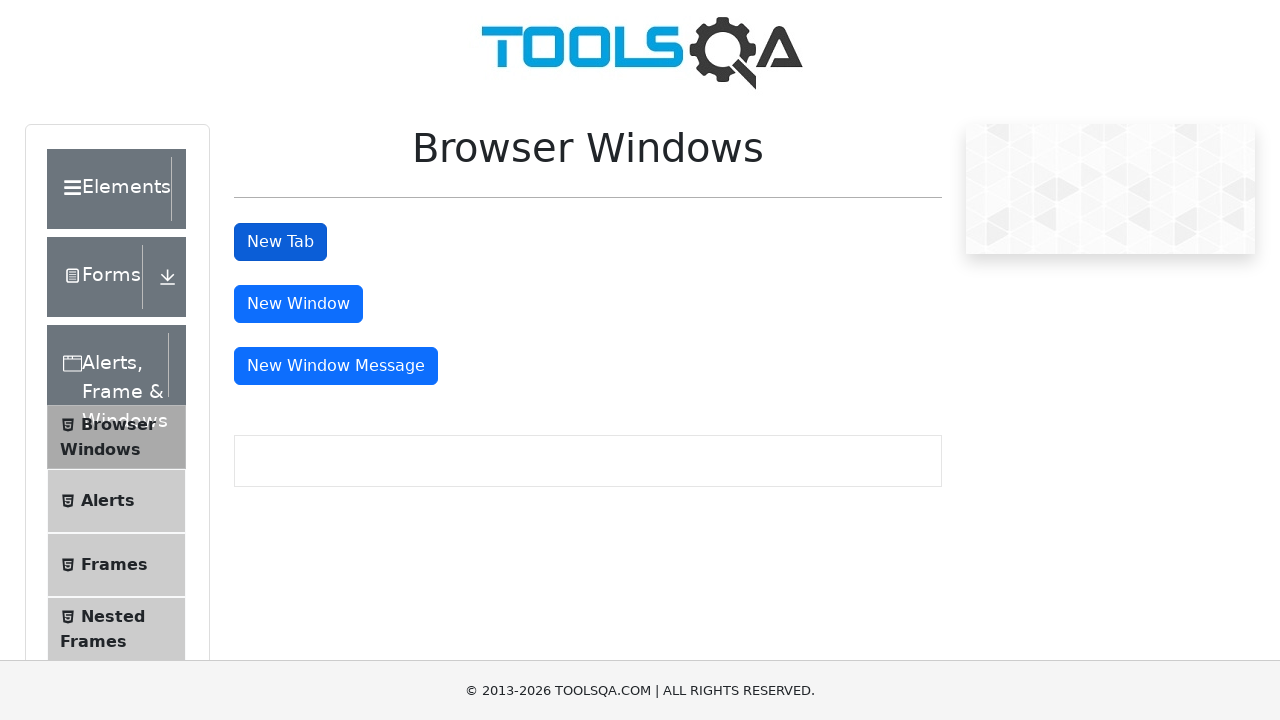

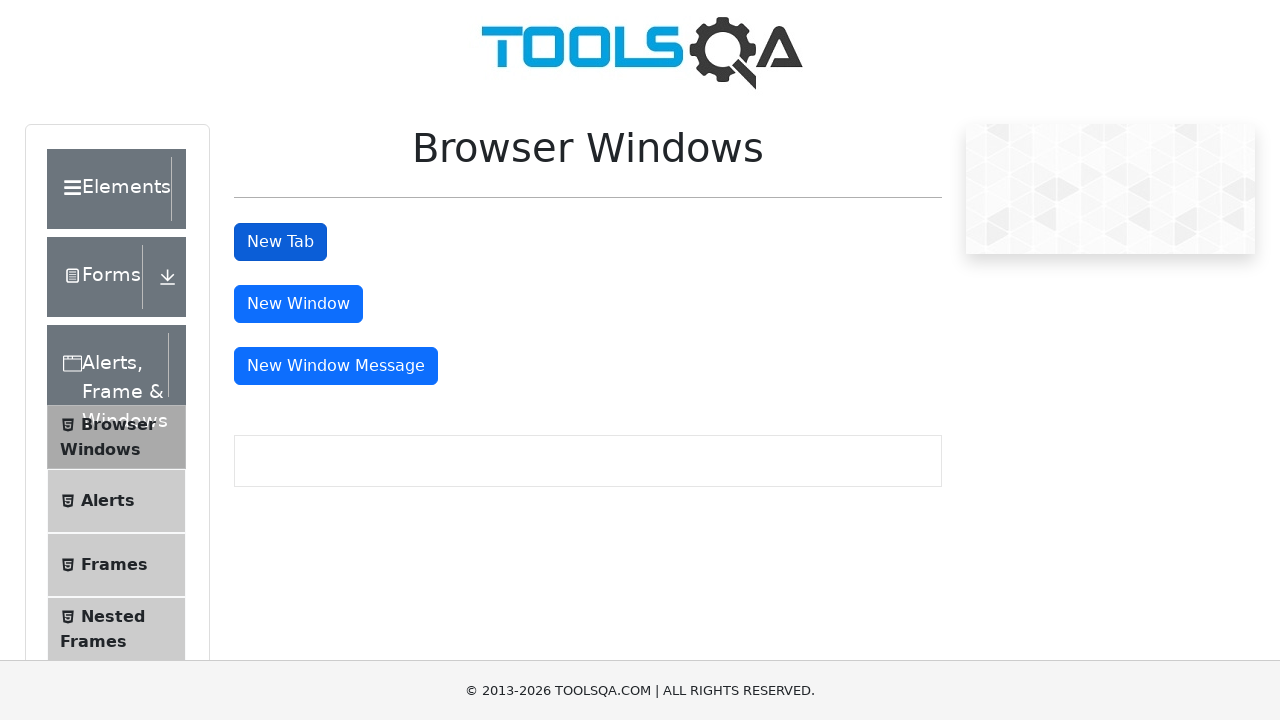